Tests modal dialog functionality by opening a small modal, verifying its title element, closing it, then opening a large modal, verifying its body content, and closing it.

Starting URL: https://demoqa.com/modal-dialogs

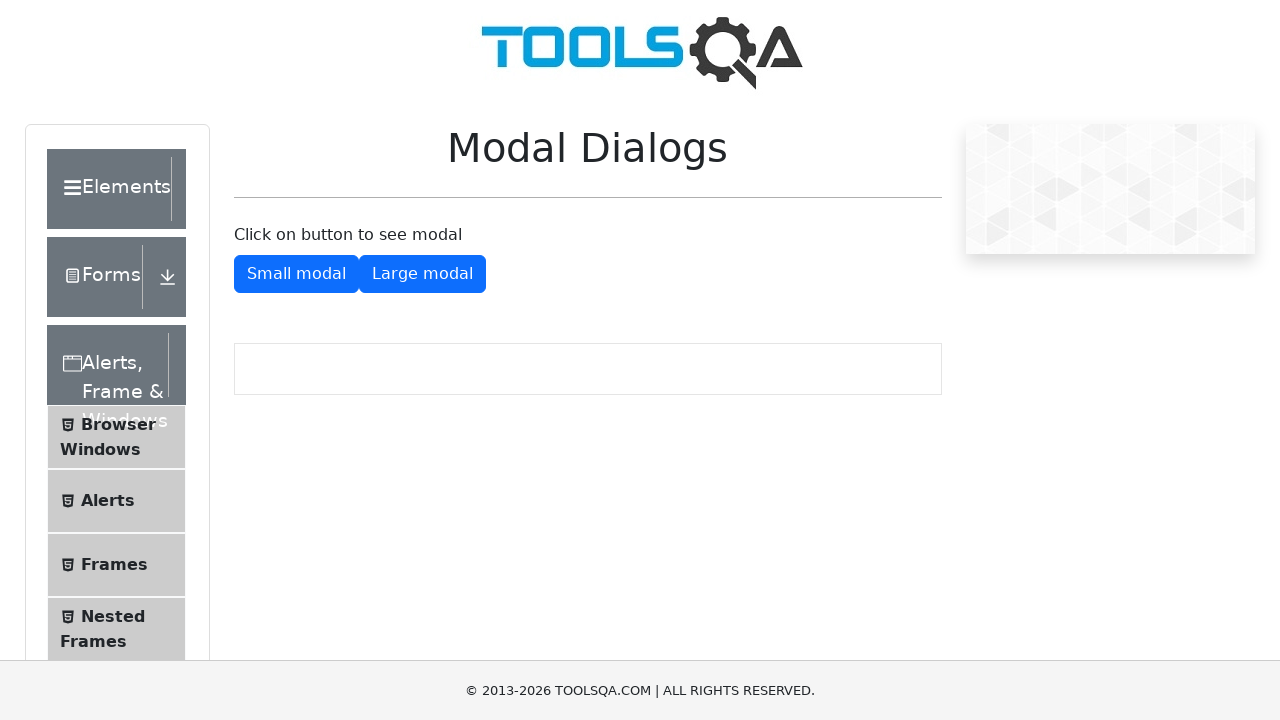

Clicked button to open small modal dialog at (296, 274) on #showSmallModal
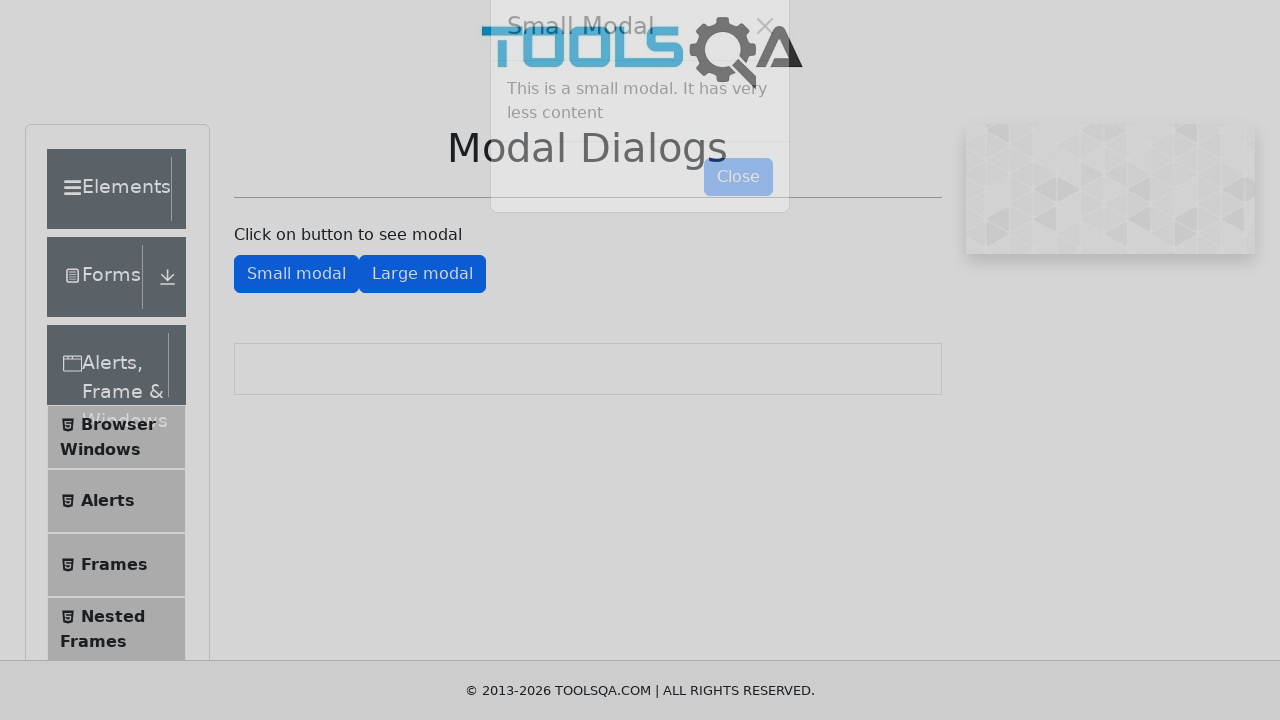

Small modal dialog appeared with title element visible
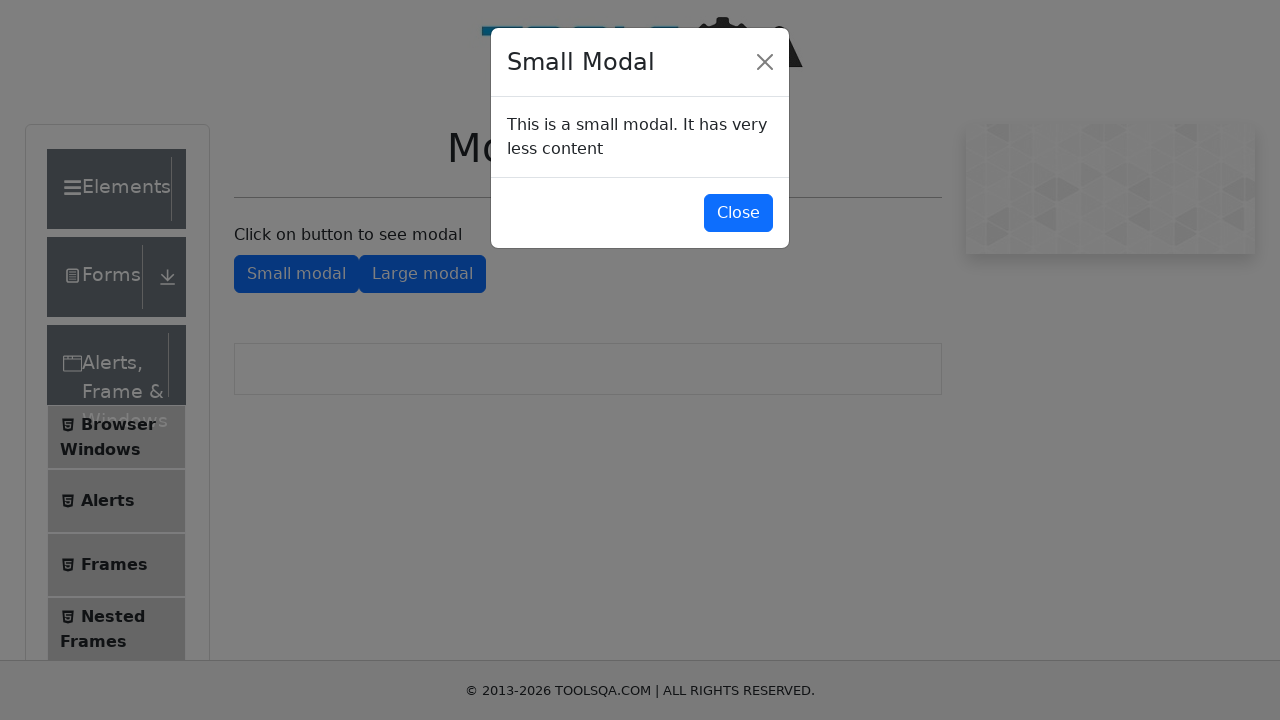

Clicked button to close small modal dialog at (738, 214) on #closeSmallModal
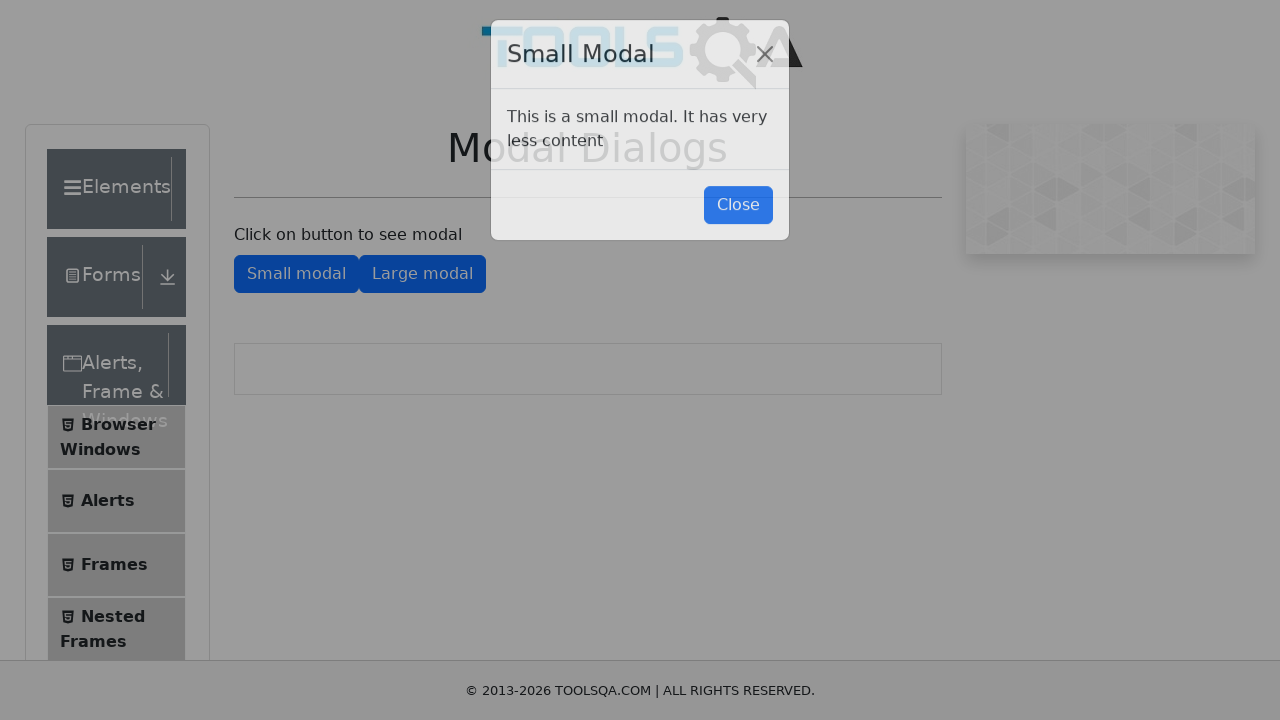

Small modal dialog closed successfully
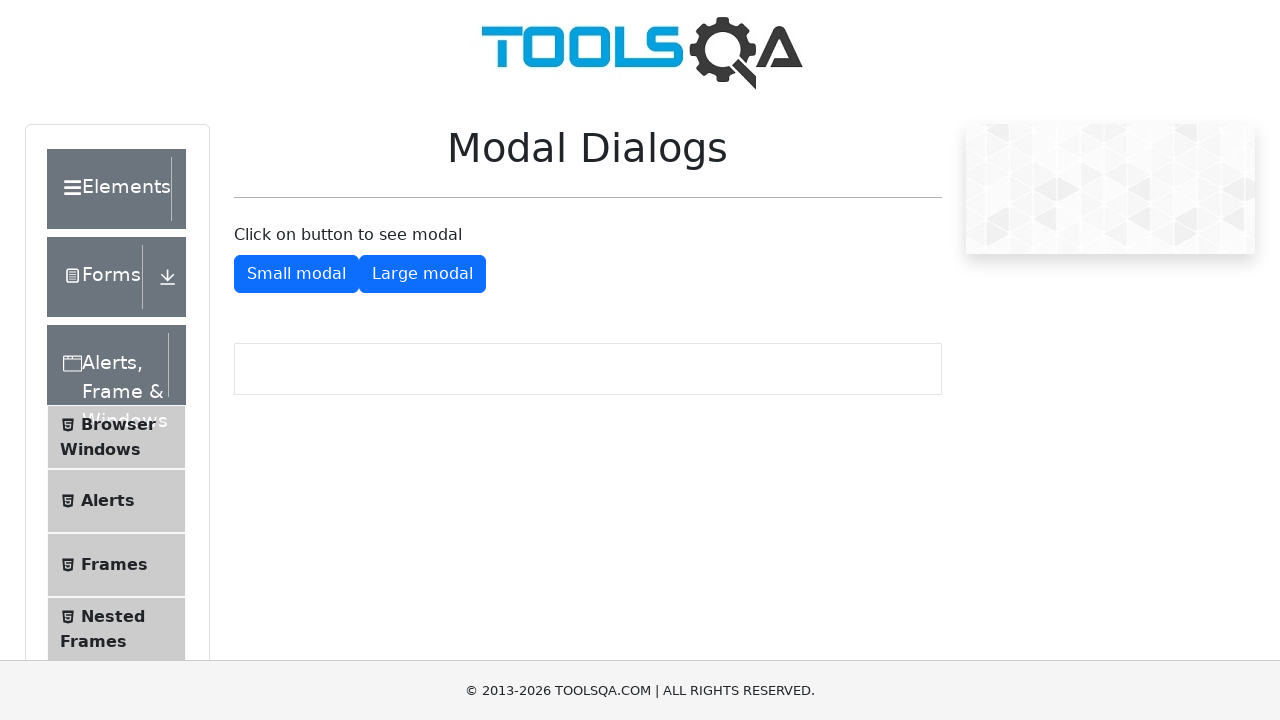

Clicked button to open large modal dialog at (422, 274) on #showLargeModal
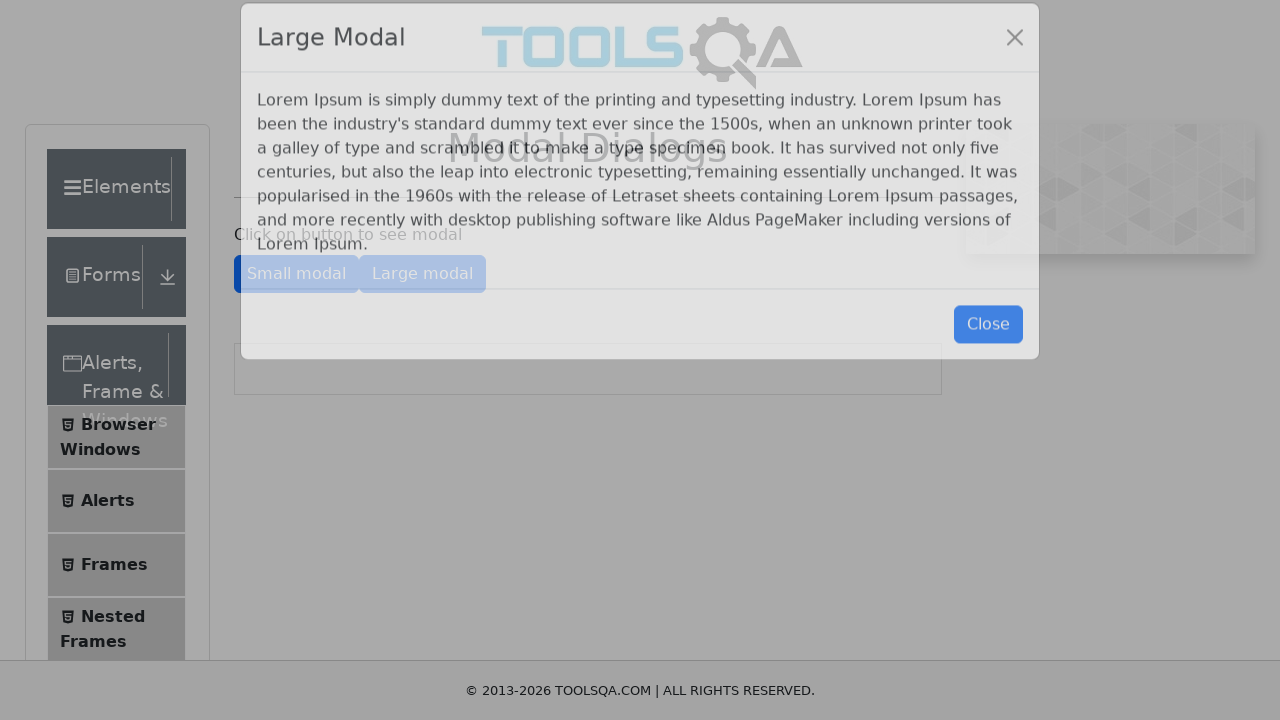

Large modal dialog appeared with body content visible
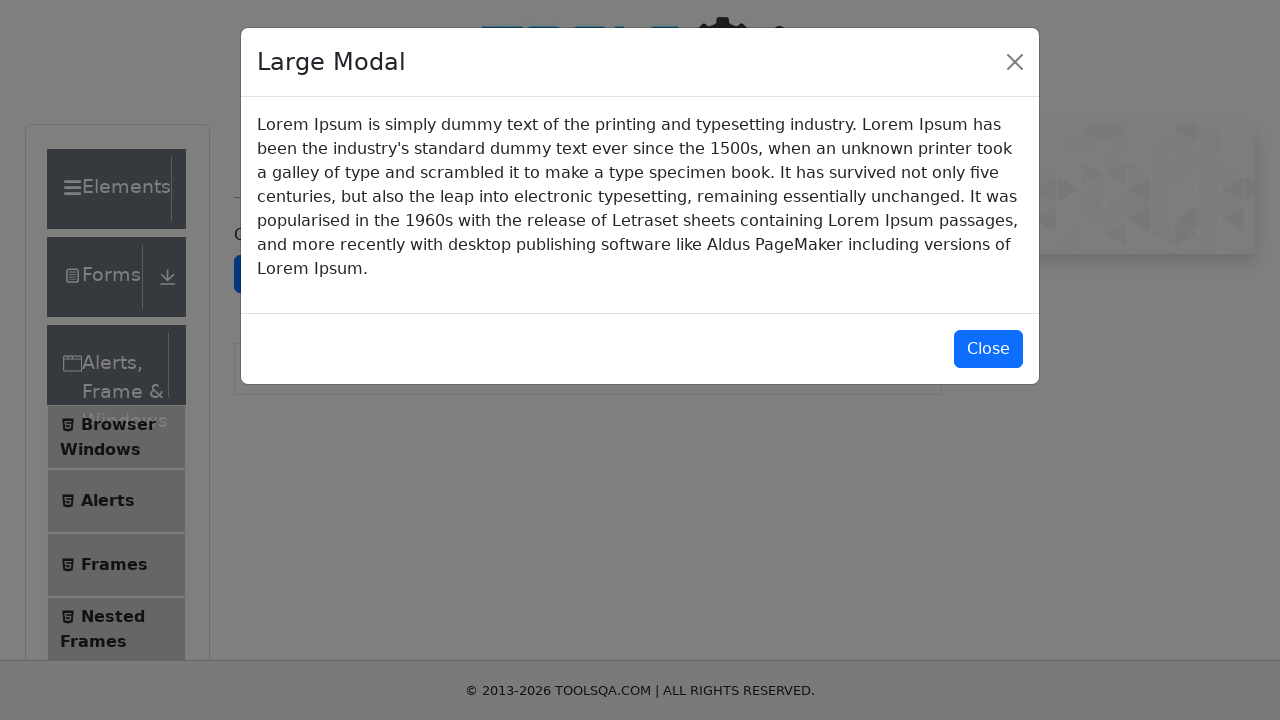

Clicked button to close large modal dialog at (988, 350) on #closeLargeModal
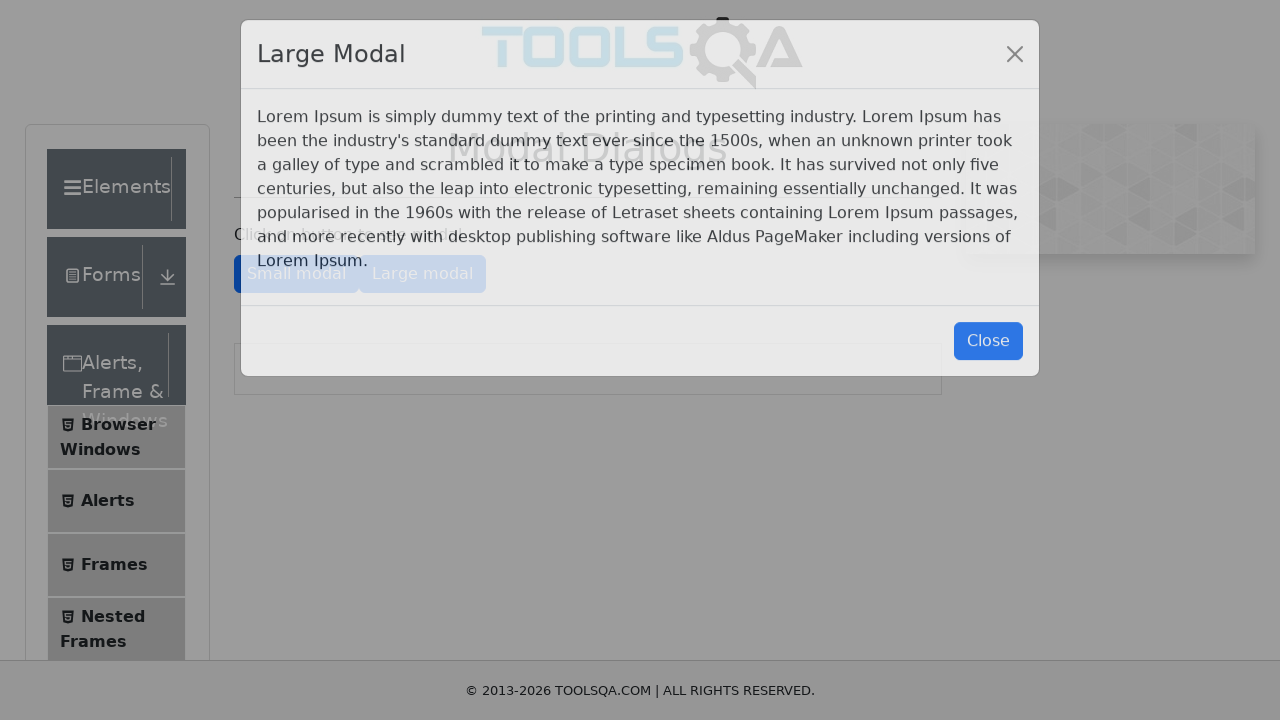

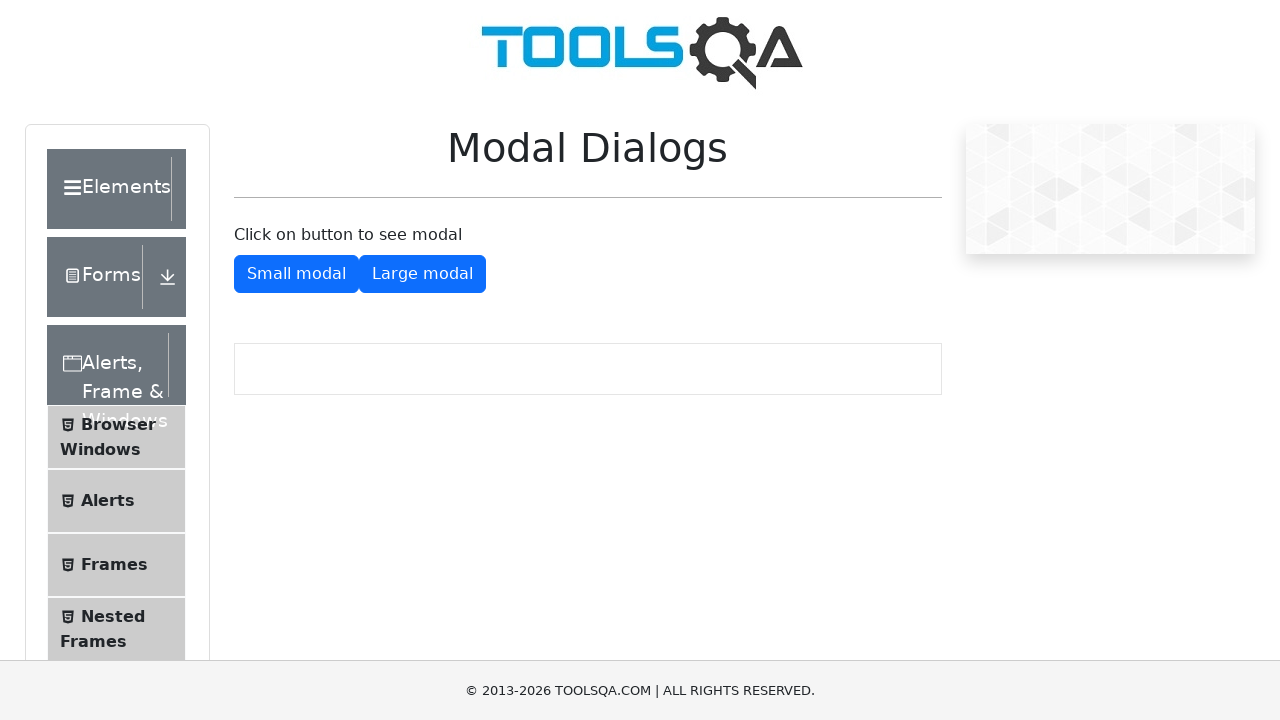